Tests new-style React dropdown selection using multiple approaches: typing and pressing Enter, clicking to open and selecting, and using a custom function to find elements by text

Starting URL: https://demoqa.com/select-menu

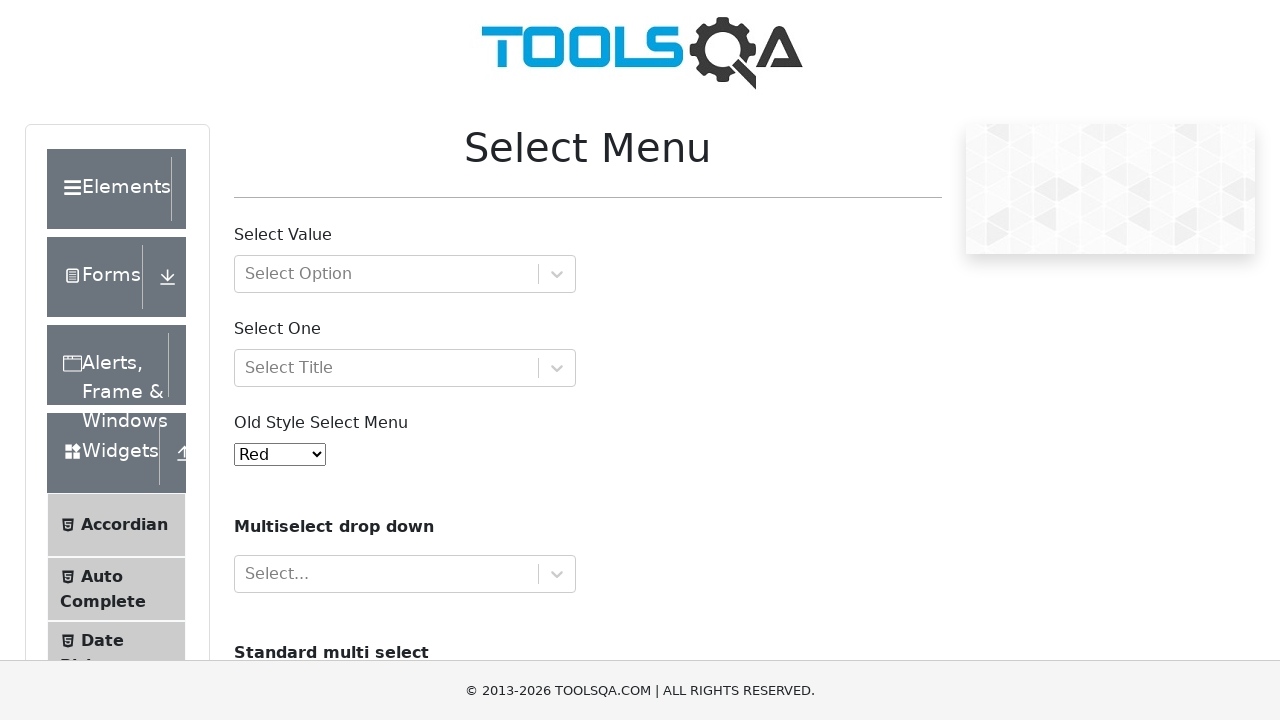

Filled react-select dropdown input with 'Mrs.' on #react-select-3-input
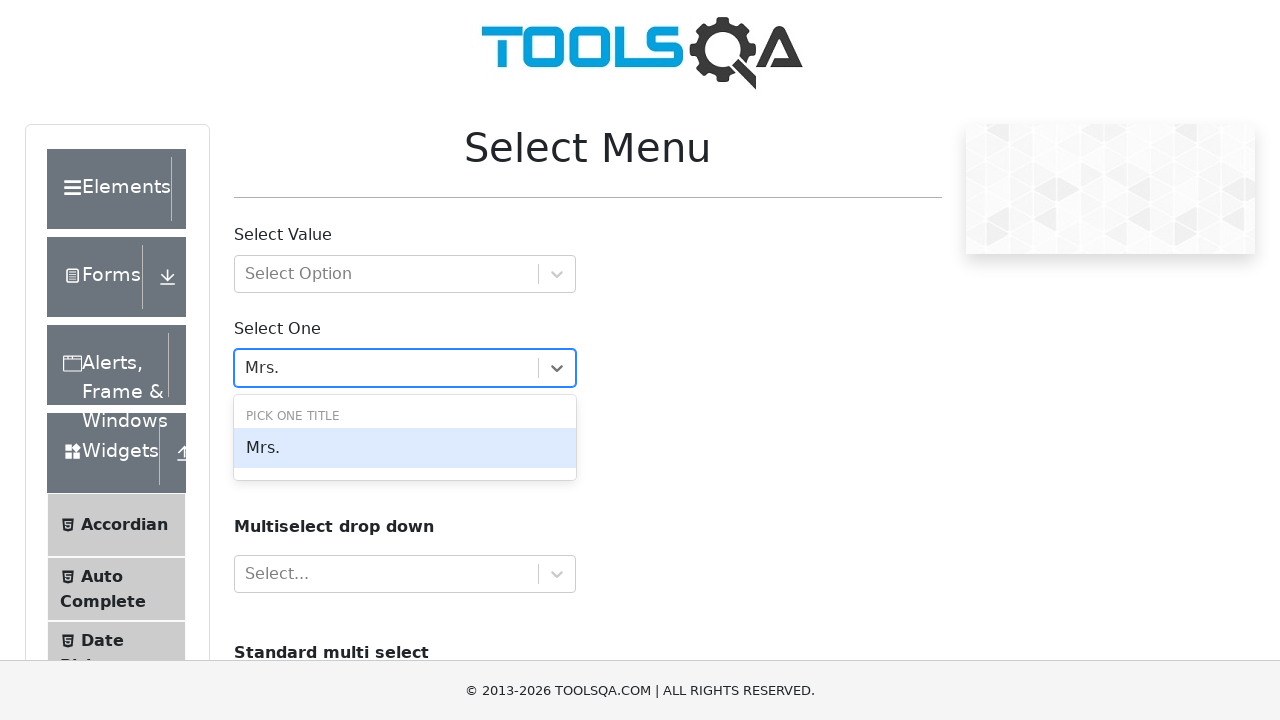

Waited 2000ms for dropdown to process input
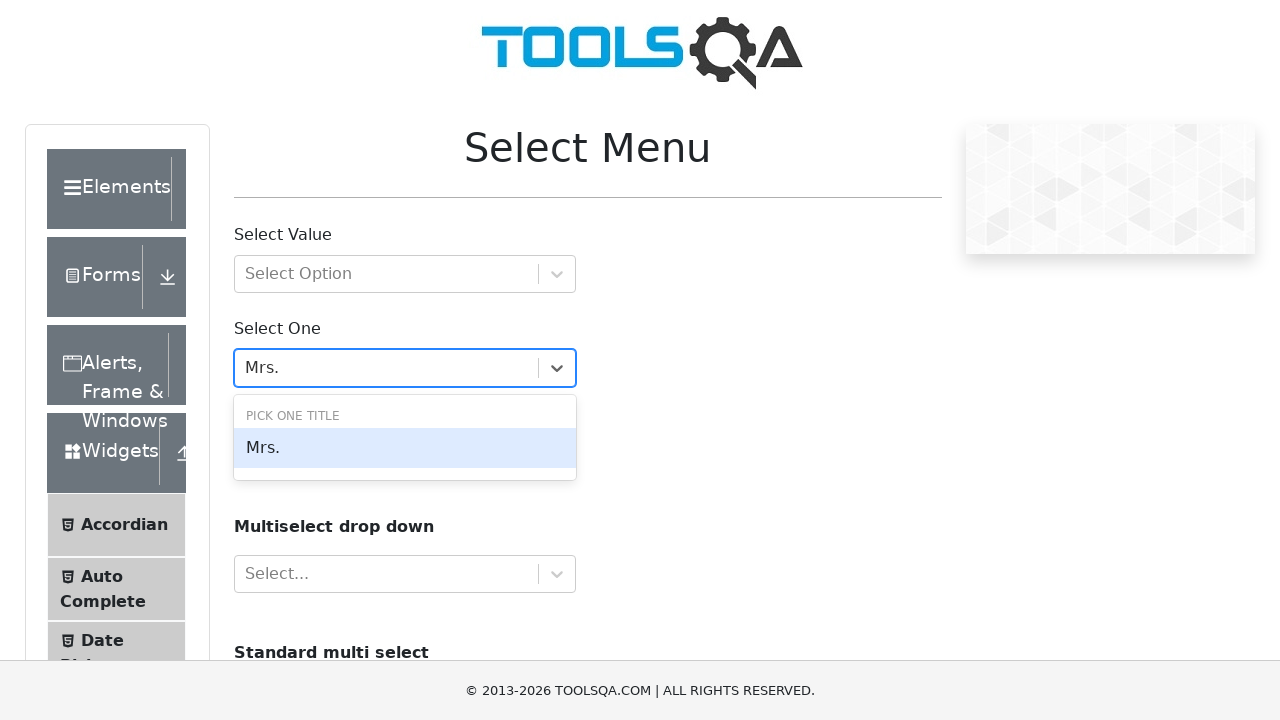

Pressed Enter to confirm dropdown selection
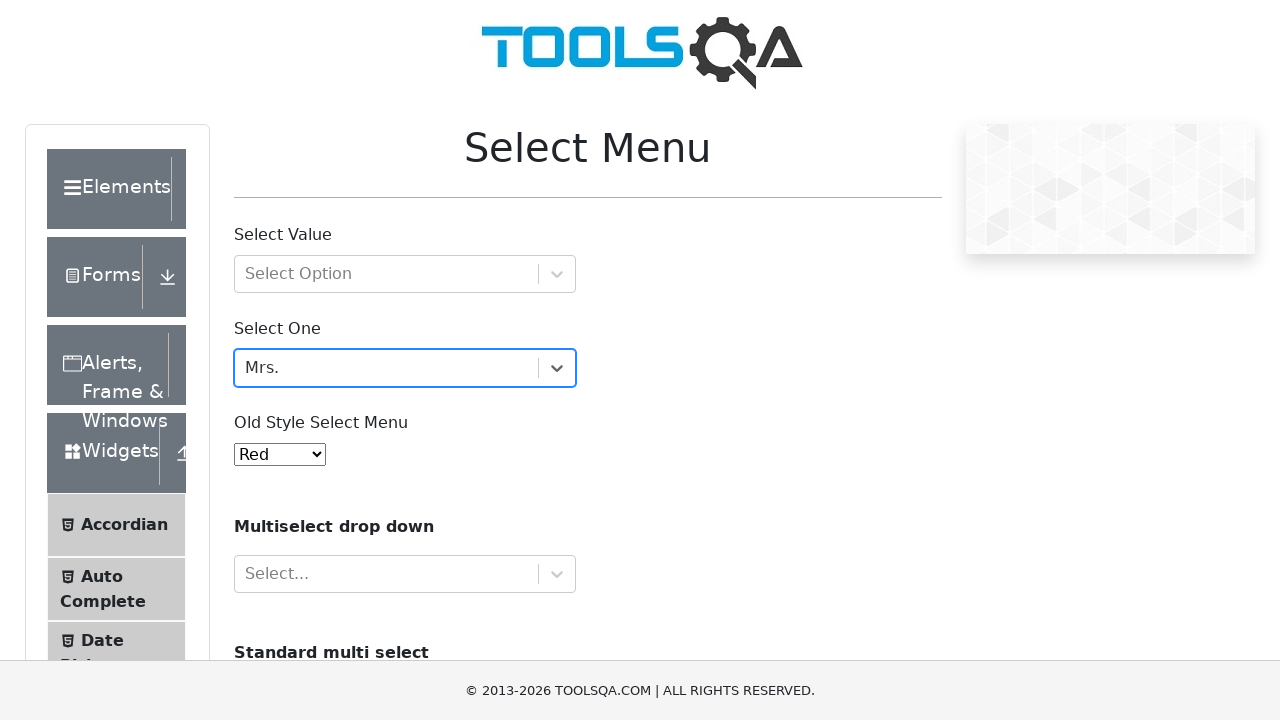

Navigated to https://demoqa.com/select-menu
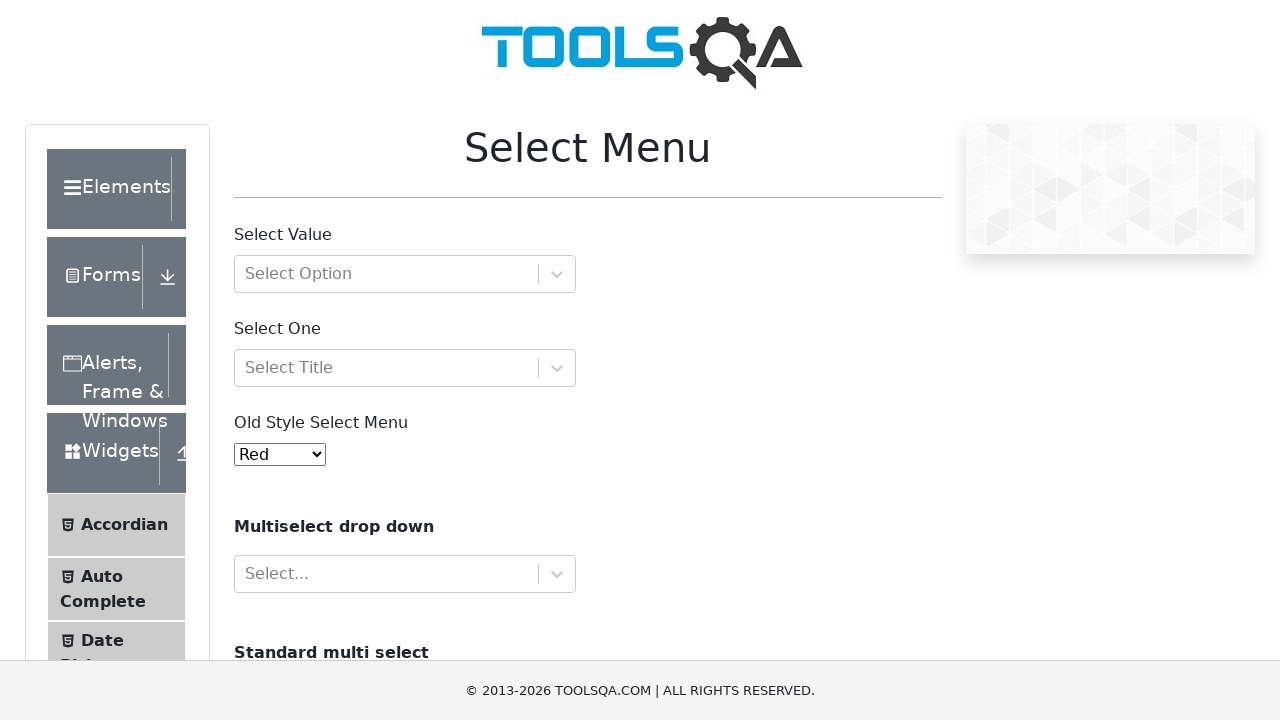

Clicked withOptGroup dropdown to open it at (405, 274) on #withOptGroup
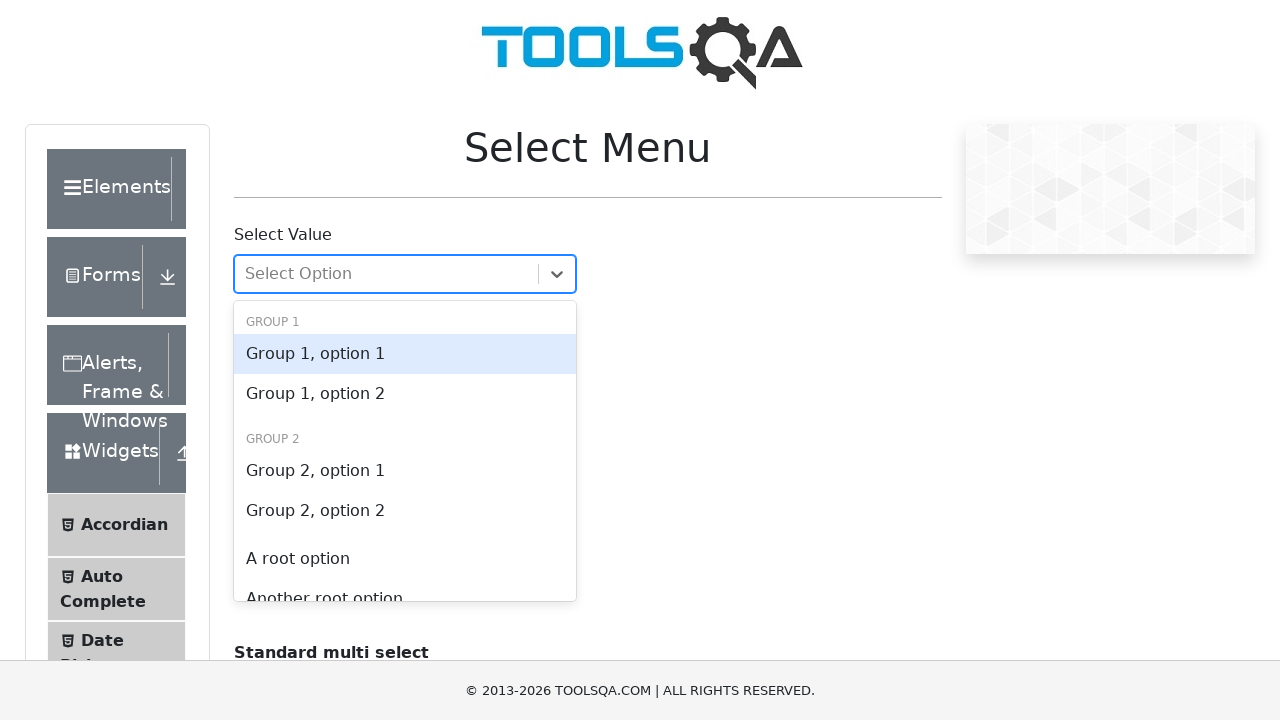

Clicked 'A root option' in the dropdown menu at (405, 559) on xpath=//div[@id='withOptGroup']//div[text()='A root option']
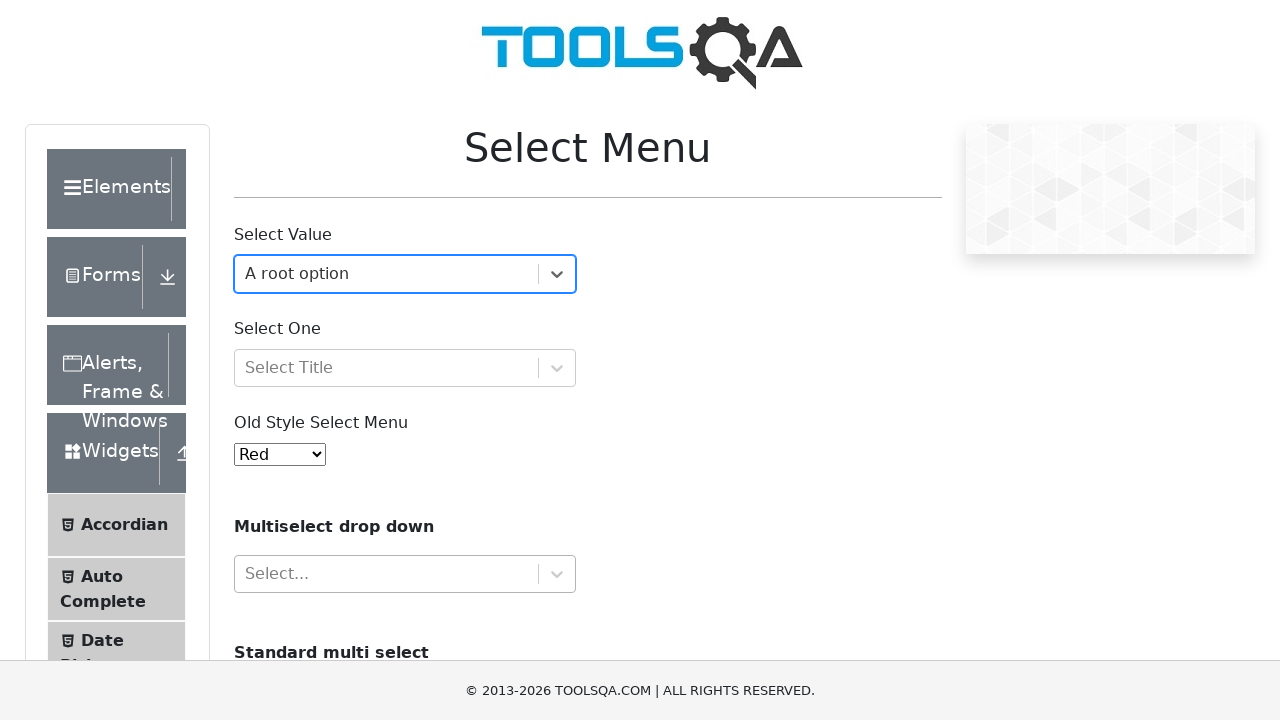

Navigated to https://demoqa.com/select-menu
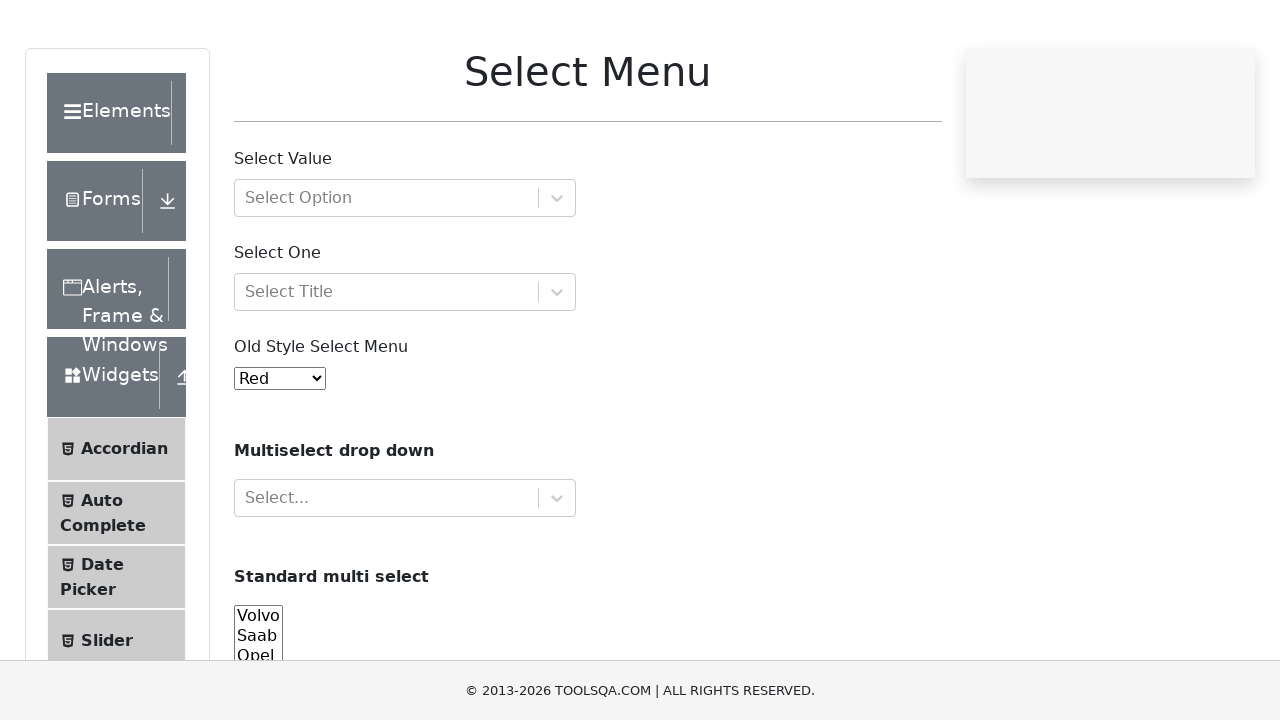

Clicked withOptGroup dropdown to open it at (405, 274) on #withOptGroup
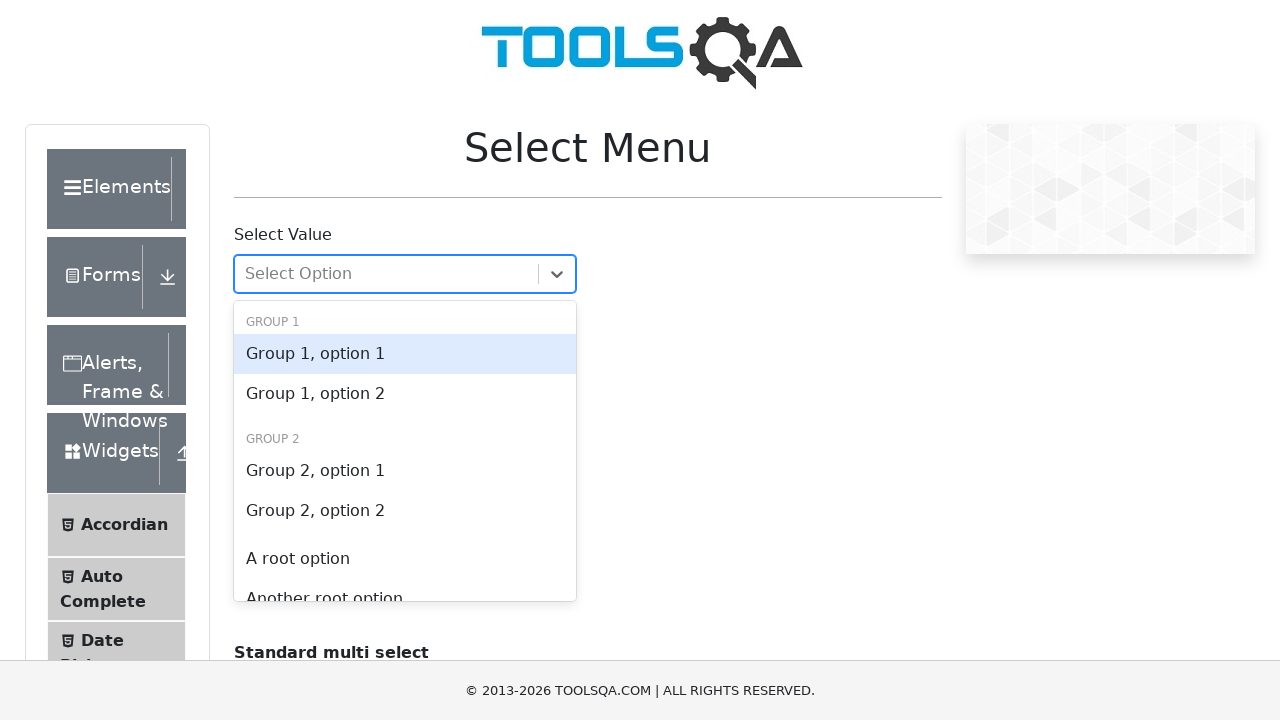

Clicked 'Another root option' in the dropdown menu at (405, 581) on xpath=//div[@id='withOptGroup']//div[contains(@id, 'react-select') and contains(
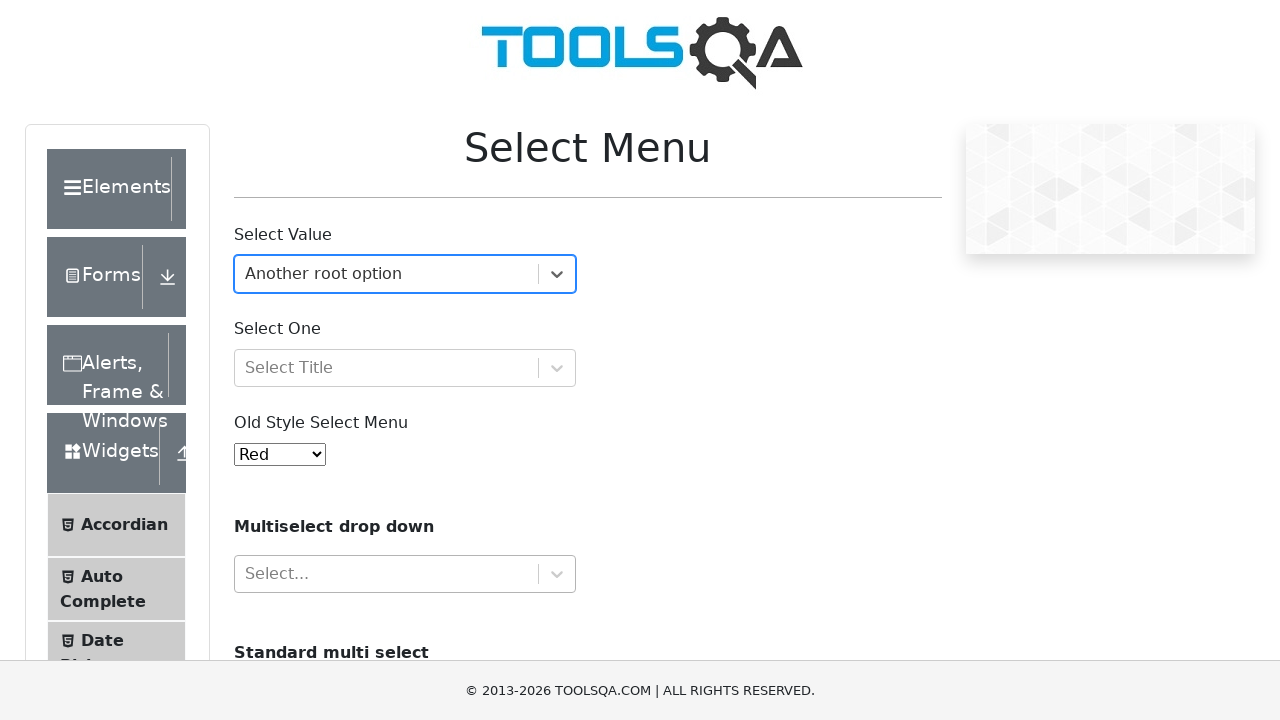

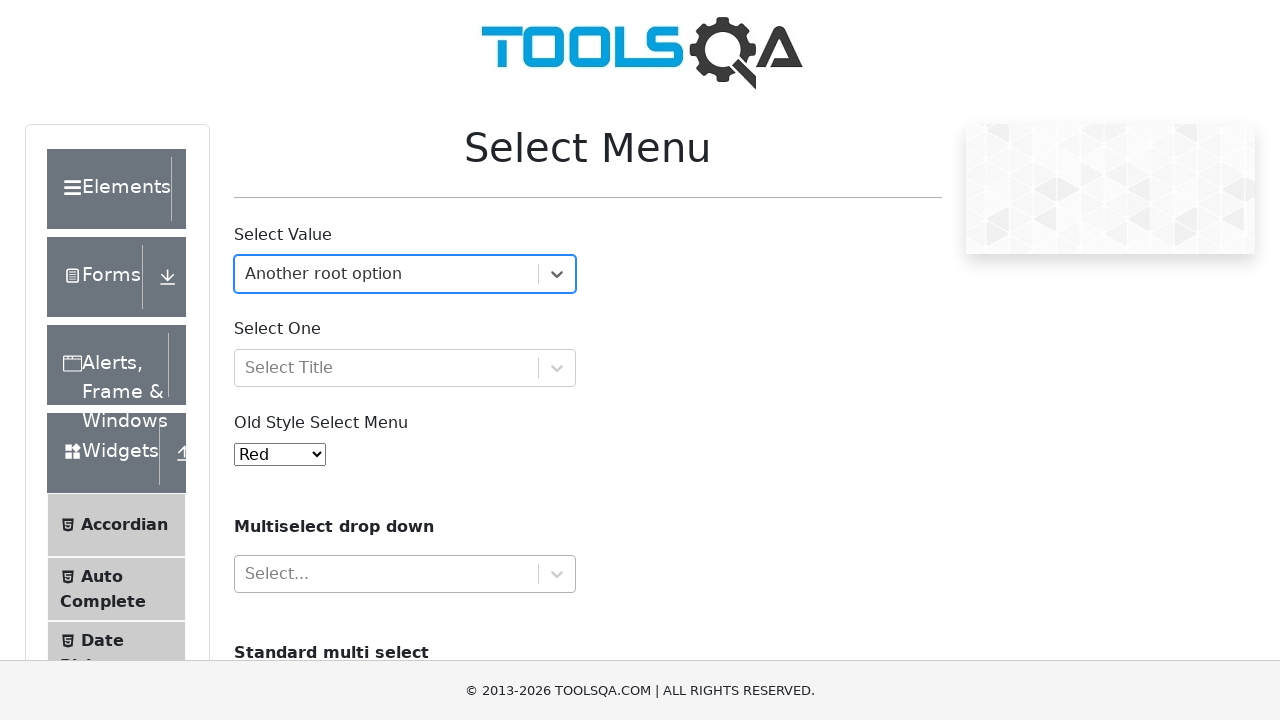